Tests text comparison functionality by entering text in one field, copying it to another field using keyboard shortcuts, and verifying both texts are identical

Starting URL: https://text-compare.com

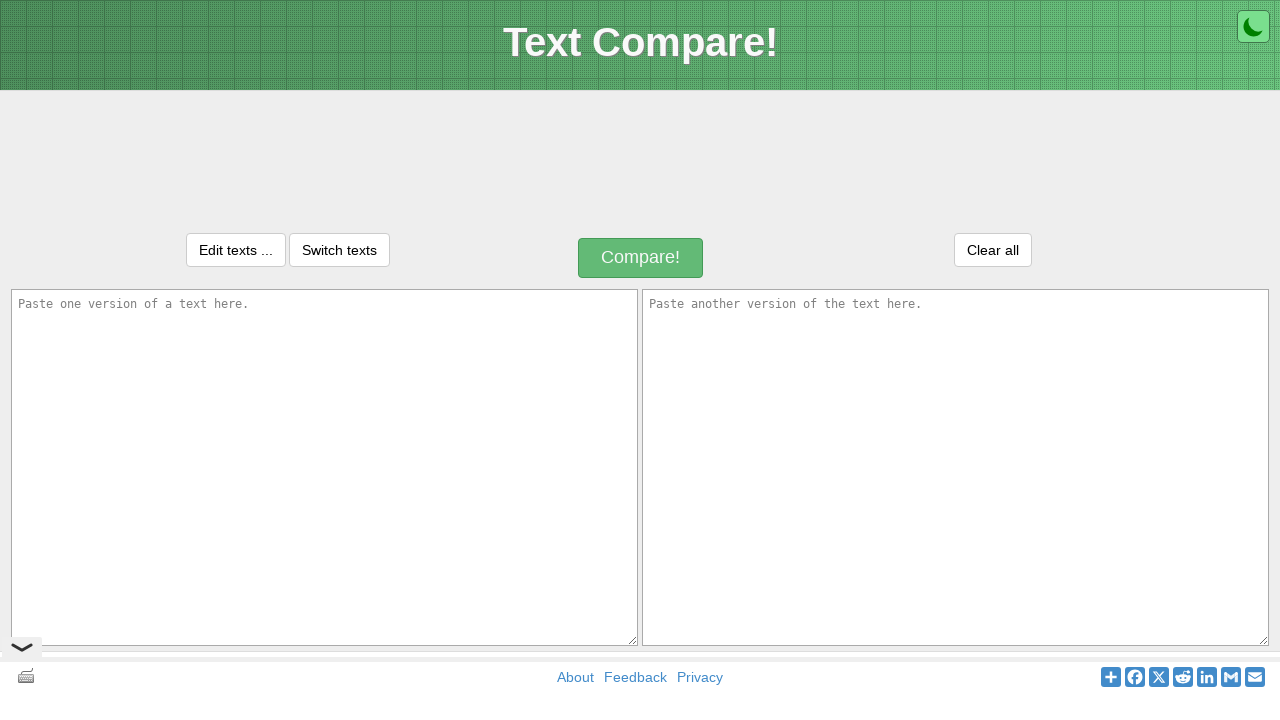

Navigated to text-compare.com on #ez-video-ez-stuck-close
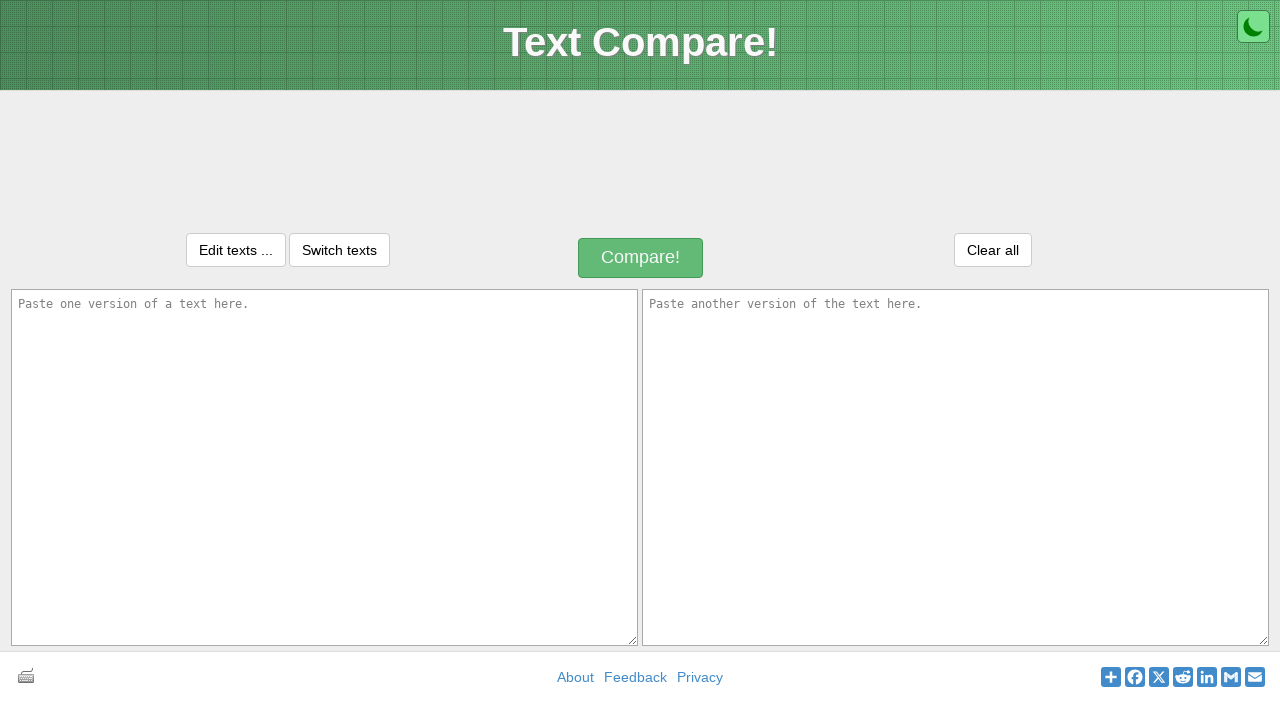

Entered 'TestContent456' in the first text field on textarea[name='text1']
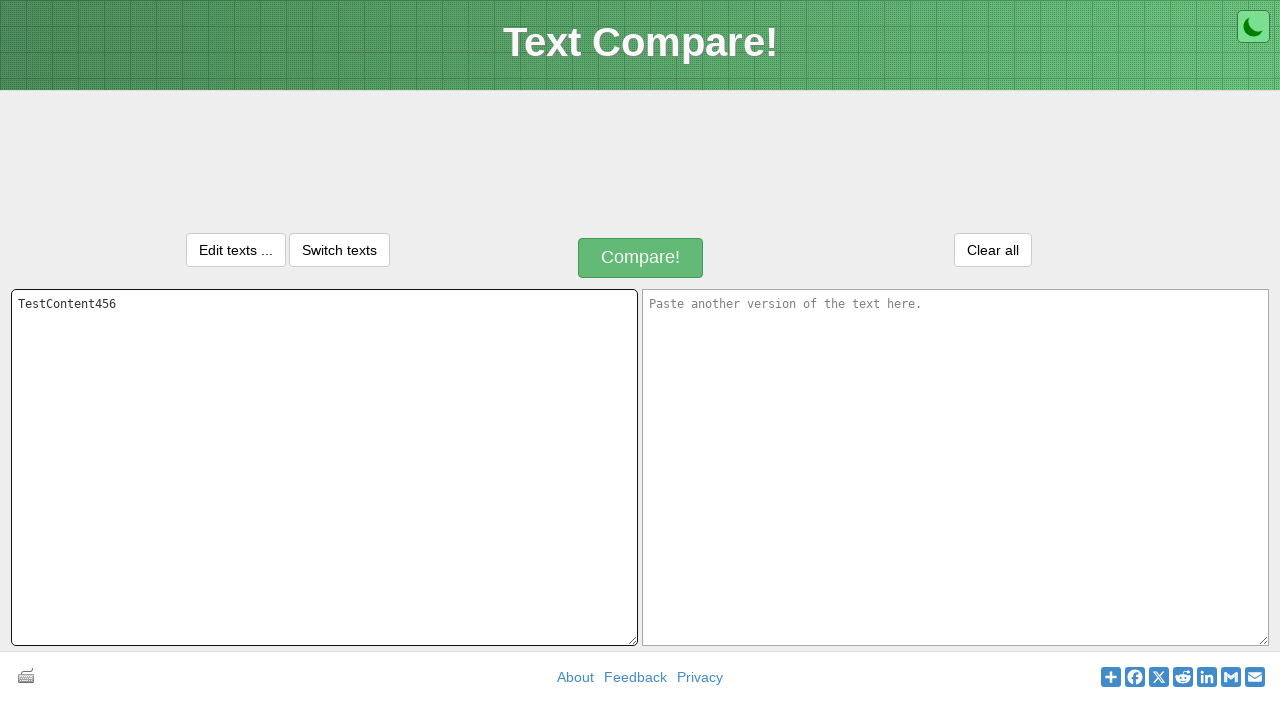

Selected all text in first field using Ctrl+A
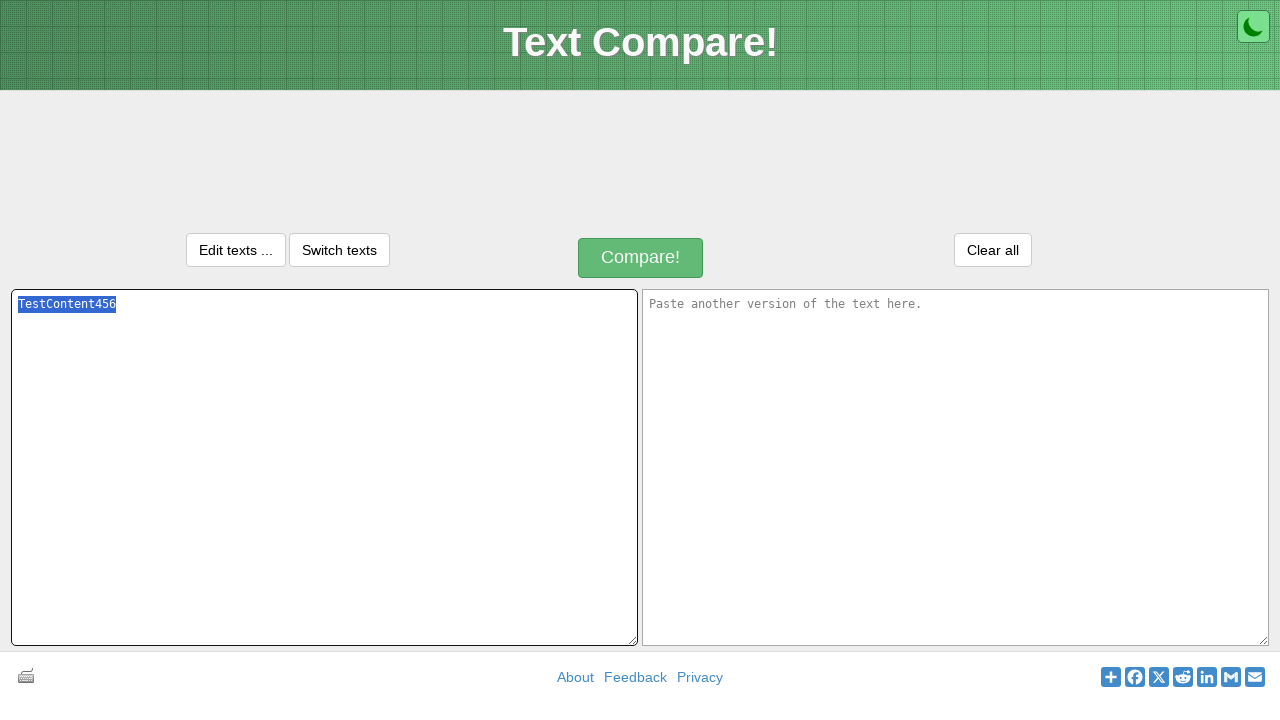

Copied text from first field using Ctrl+C
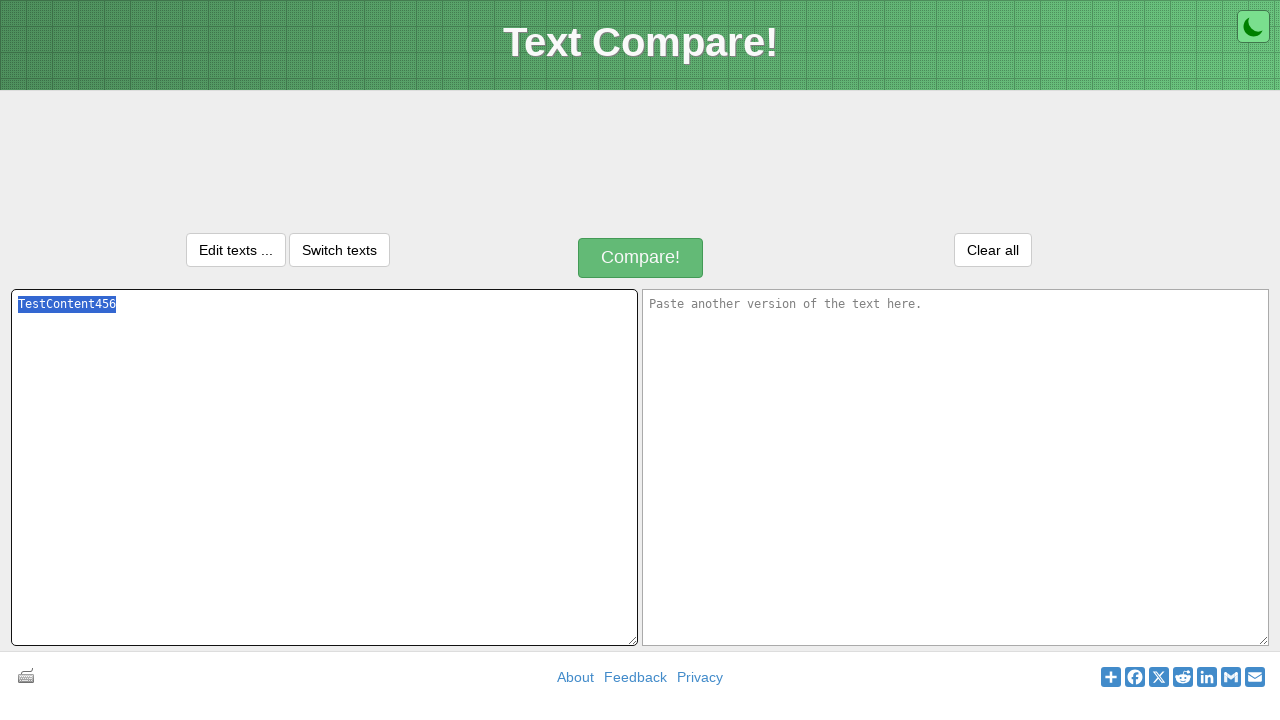

Moved to second text field using Tab
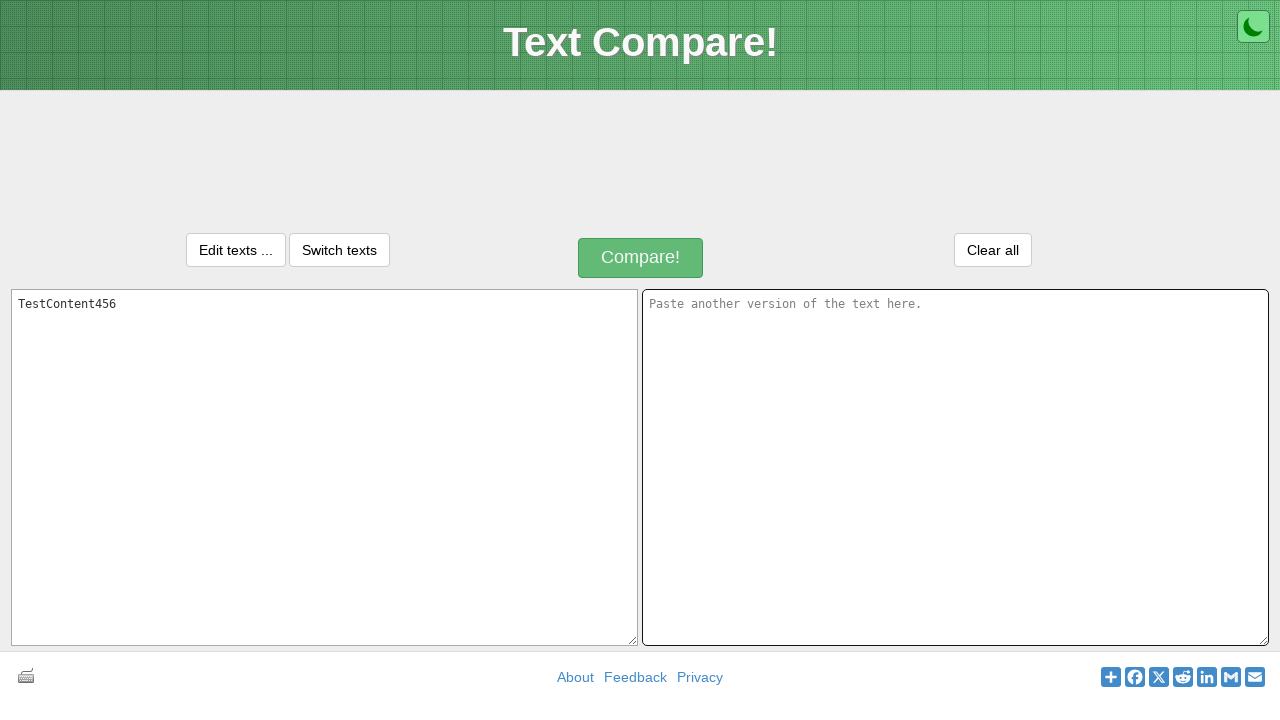

Pasted text into second field using Ctrl+V
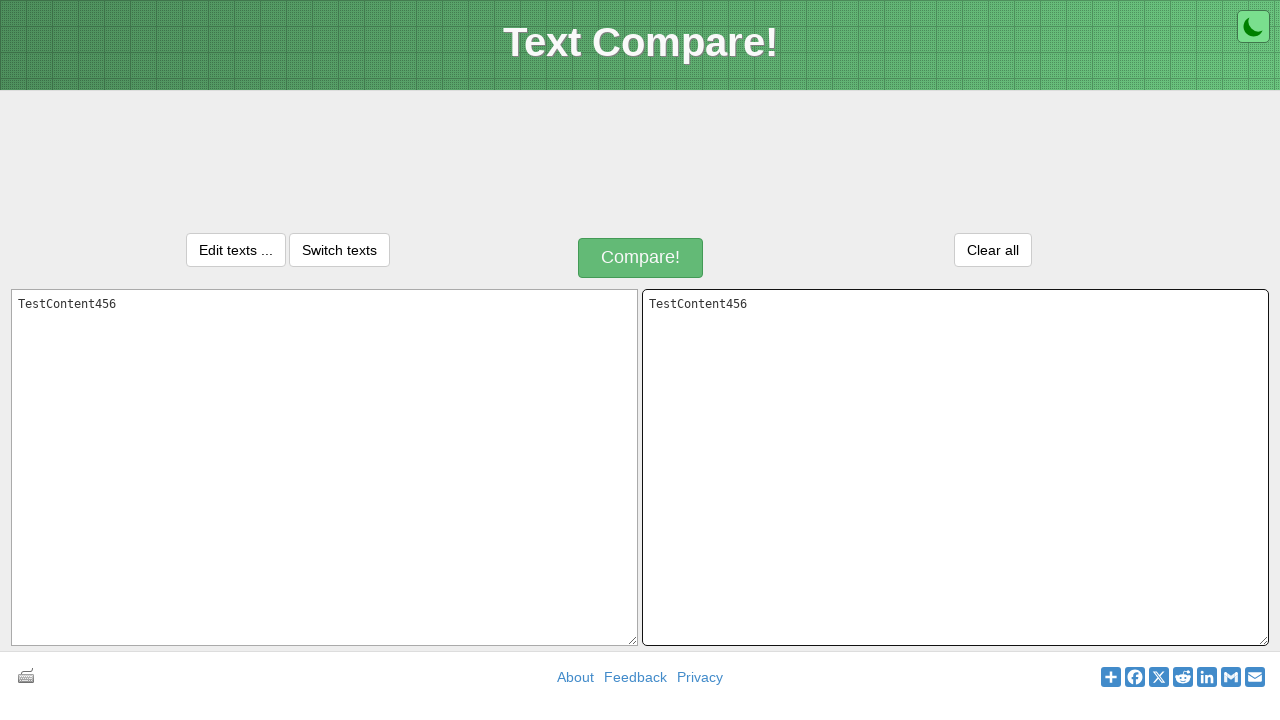

Clicked the compare button at (641, 258) on #compareButton
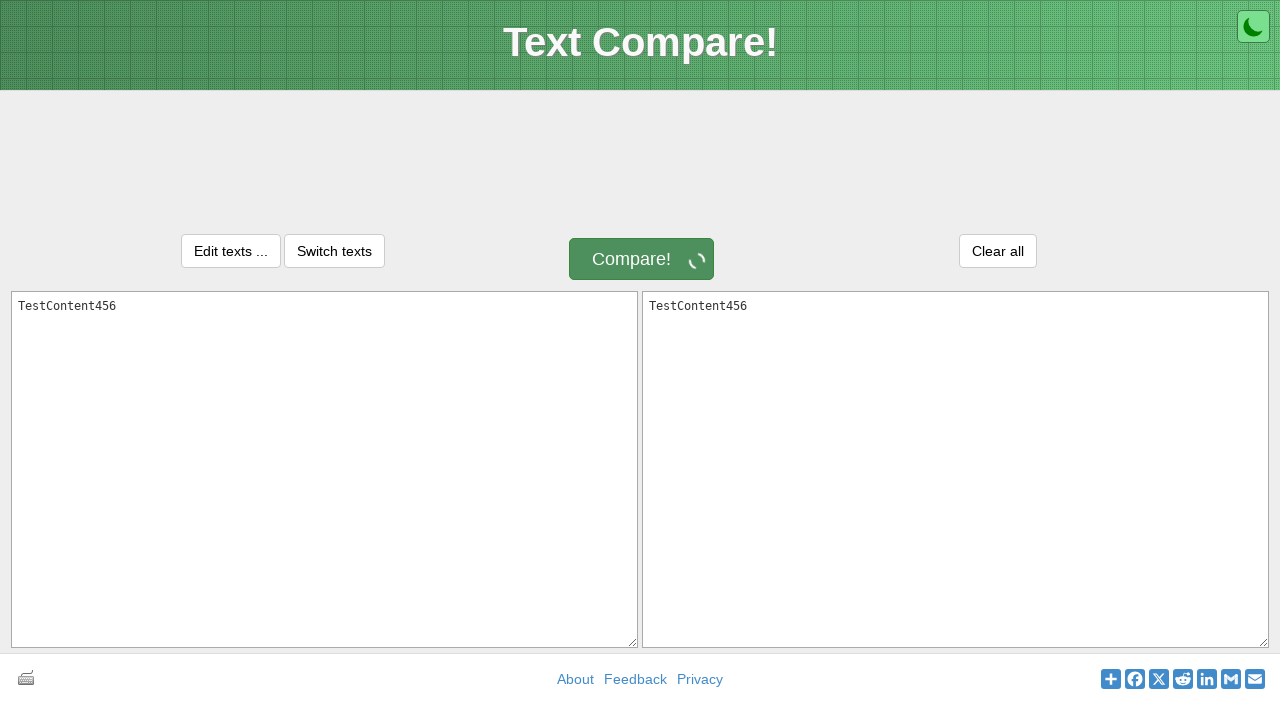

Waited for comparison result message to appear
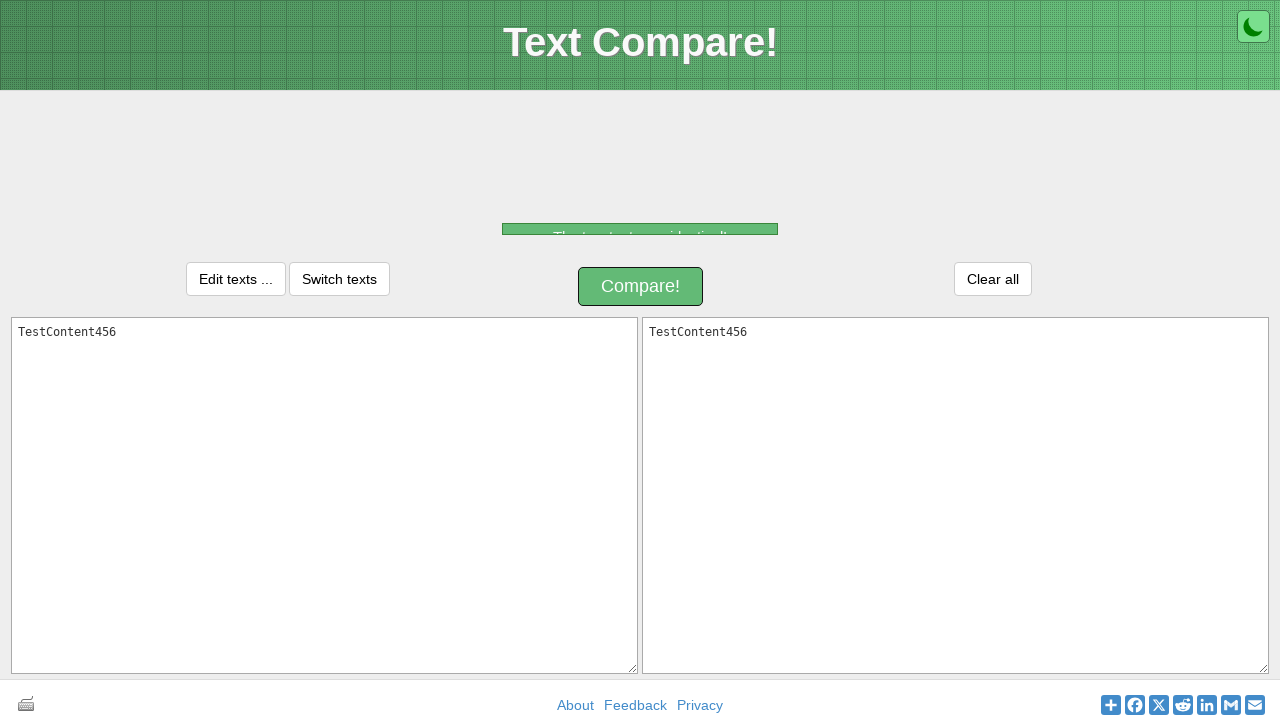

Retrieved result message: 'The two texts are identical!'
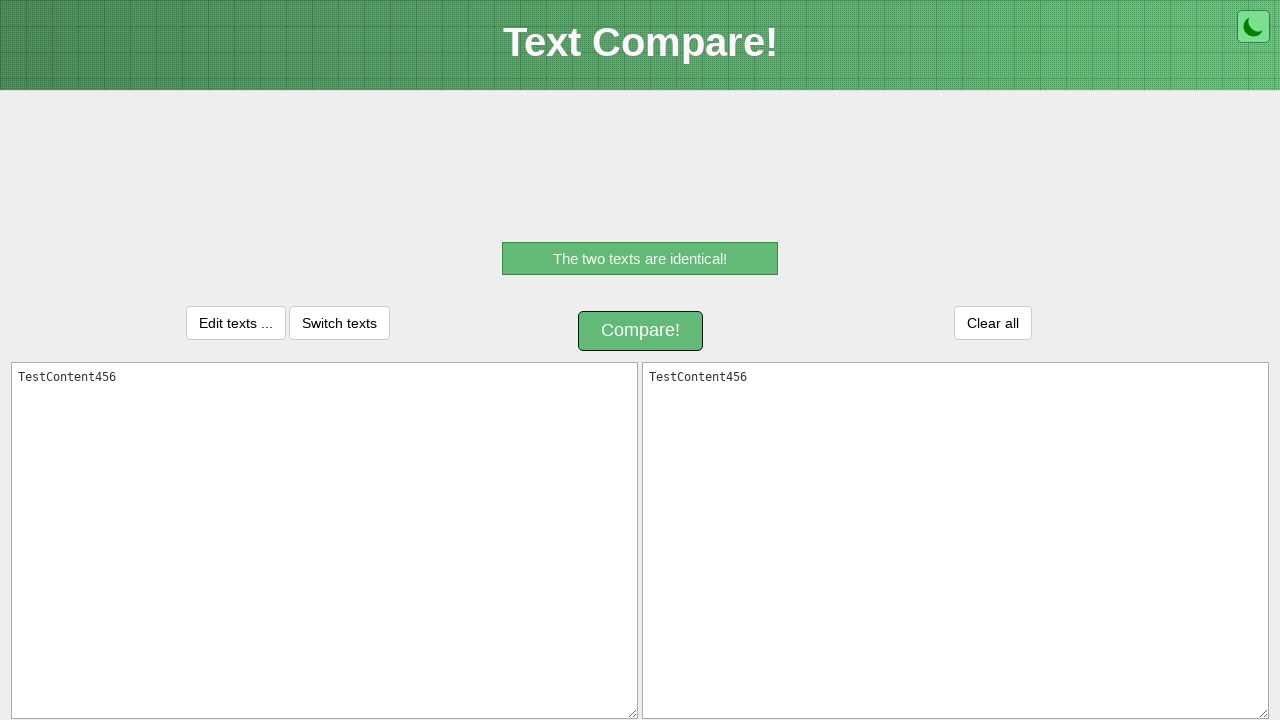

Verified that both texts are identical
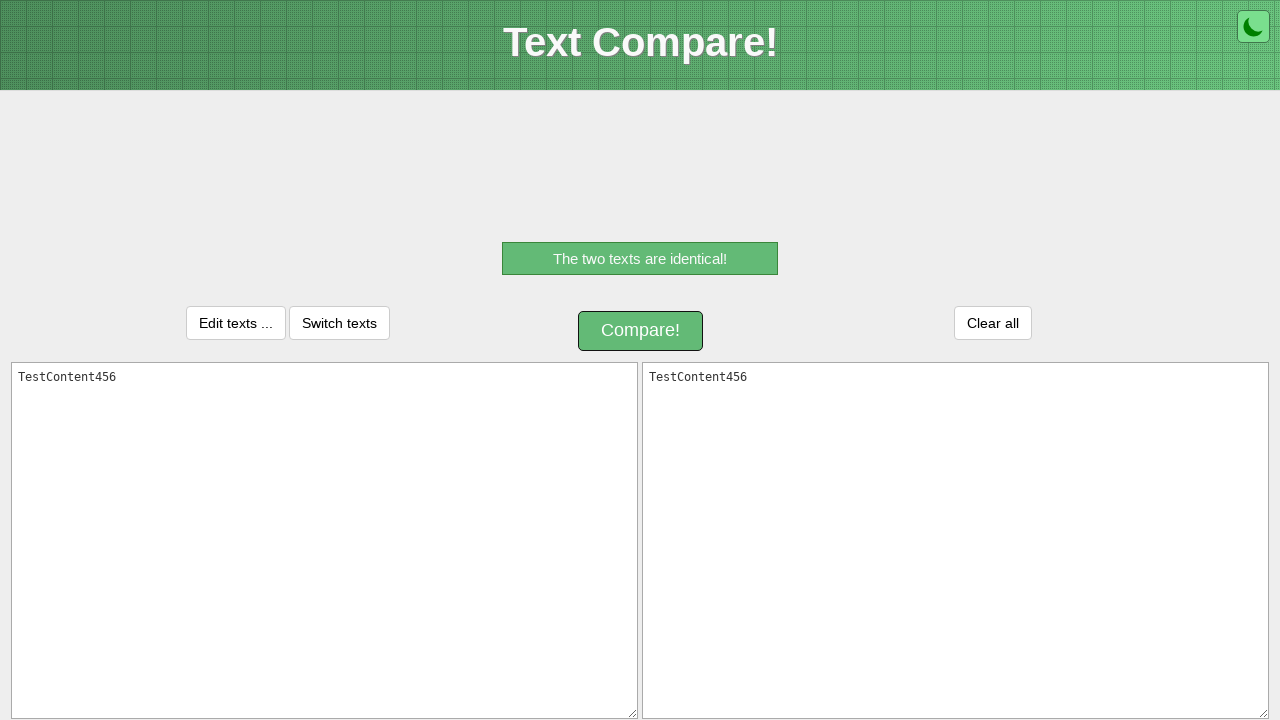

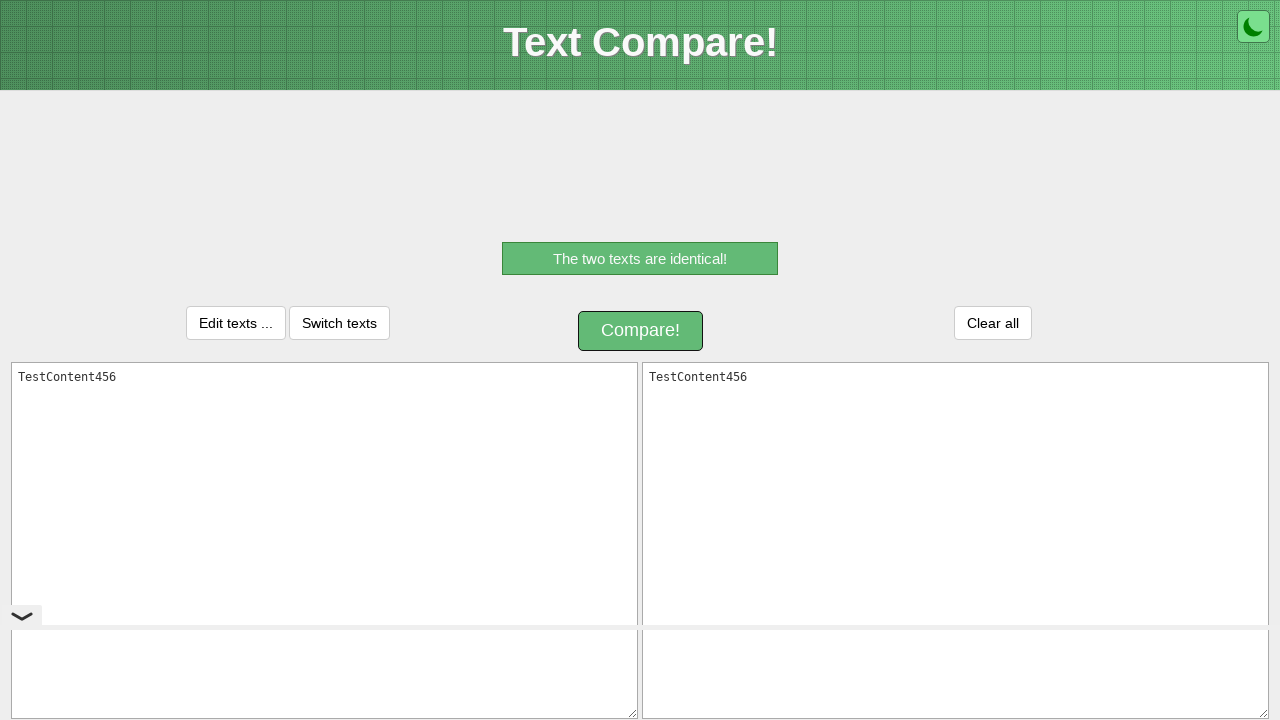